Tests checkbox interaction on W3Schools tryit editor by switching to the iframe and selecting all three vehicle checkboxes if they are not already selected

Starting URL: https://www.w3schools.com/tags/tryit.asp?filename=tryhtml5_input_type_checkbox

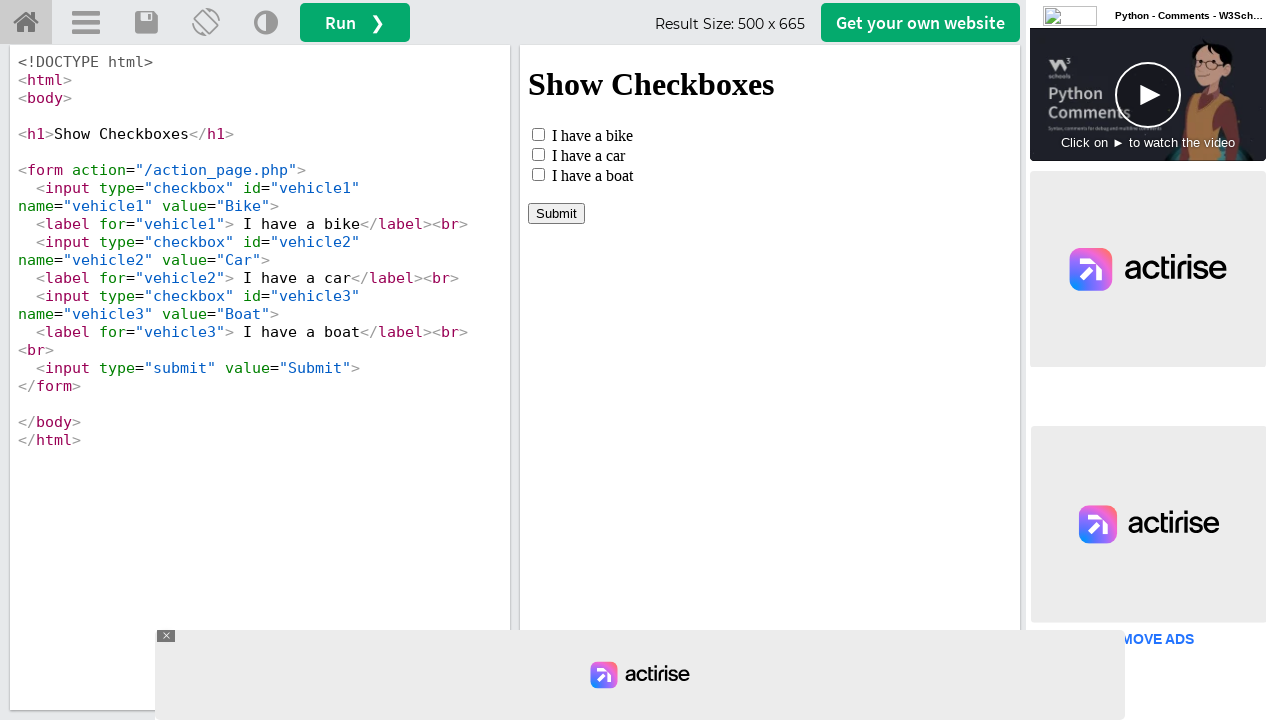

Located iframe with ID 'iframeResult' for accessing checkbox elements
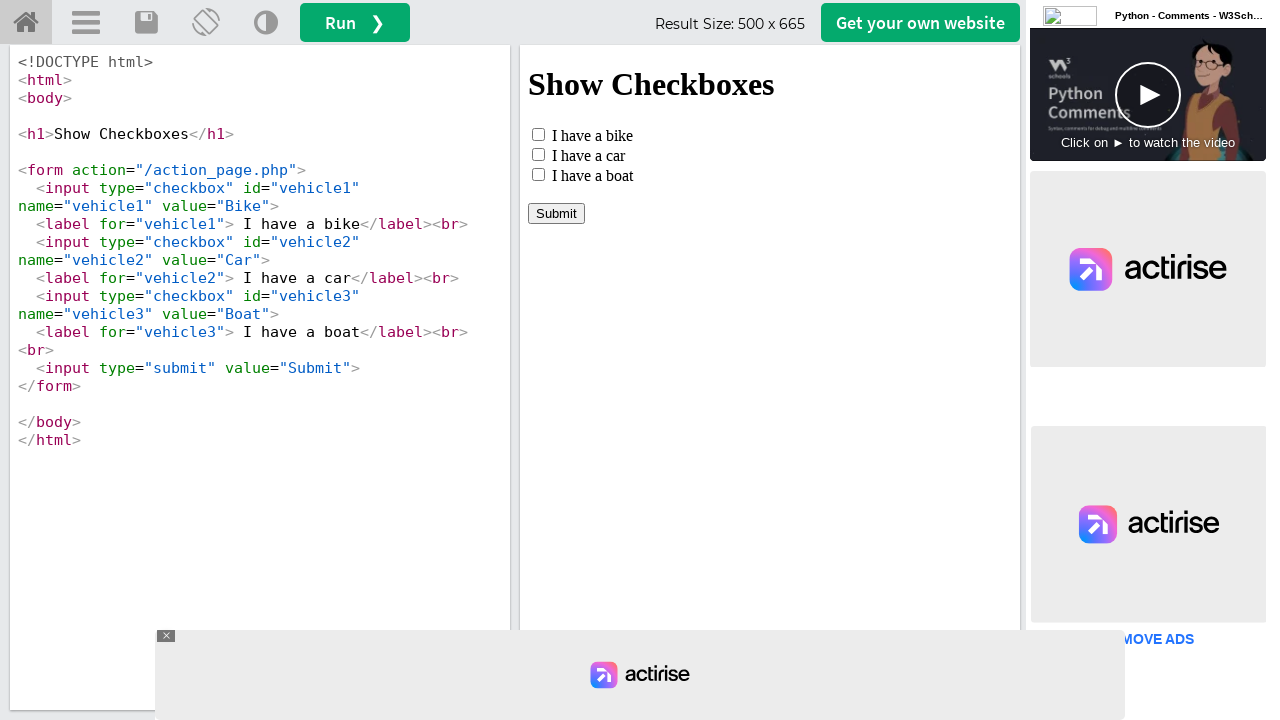

Located vehicle1 checkbox element
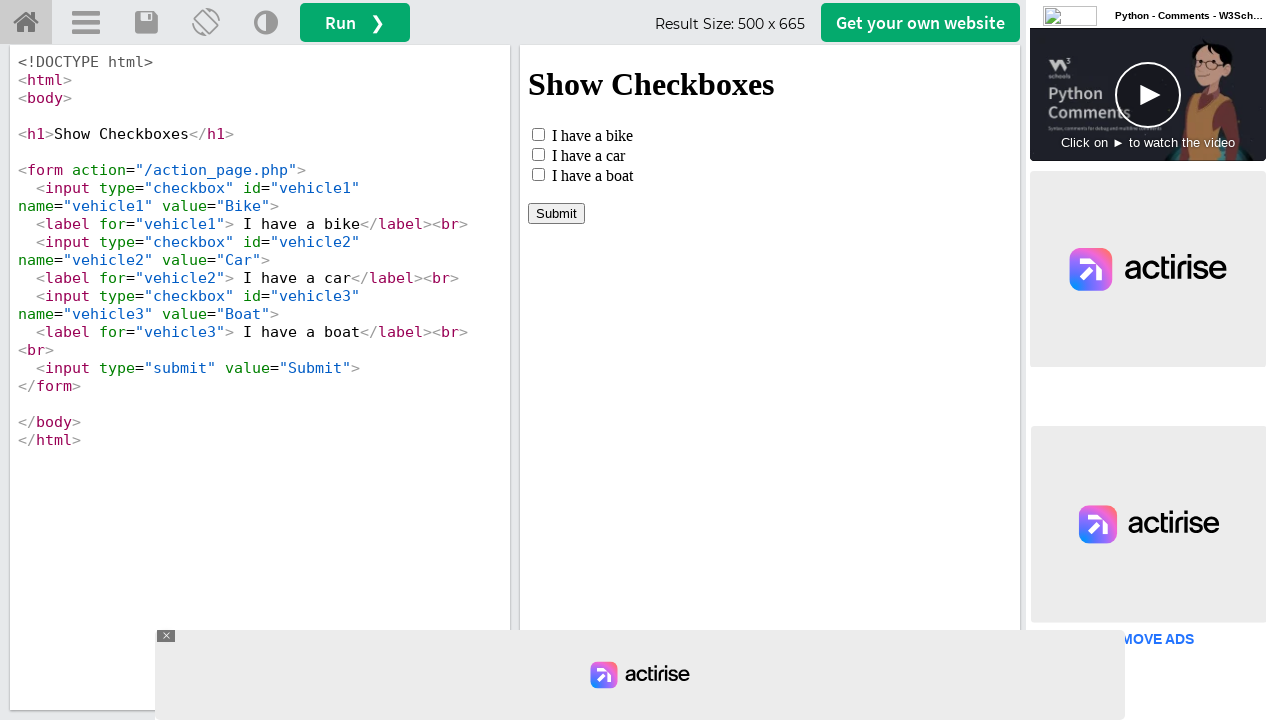

Checked vehicle1 checkbox state - not selected
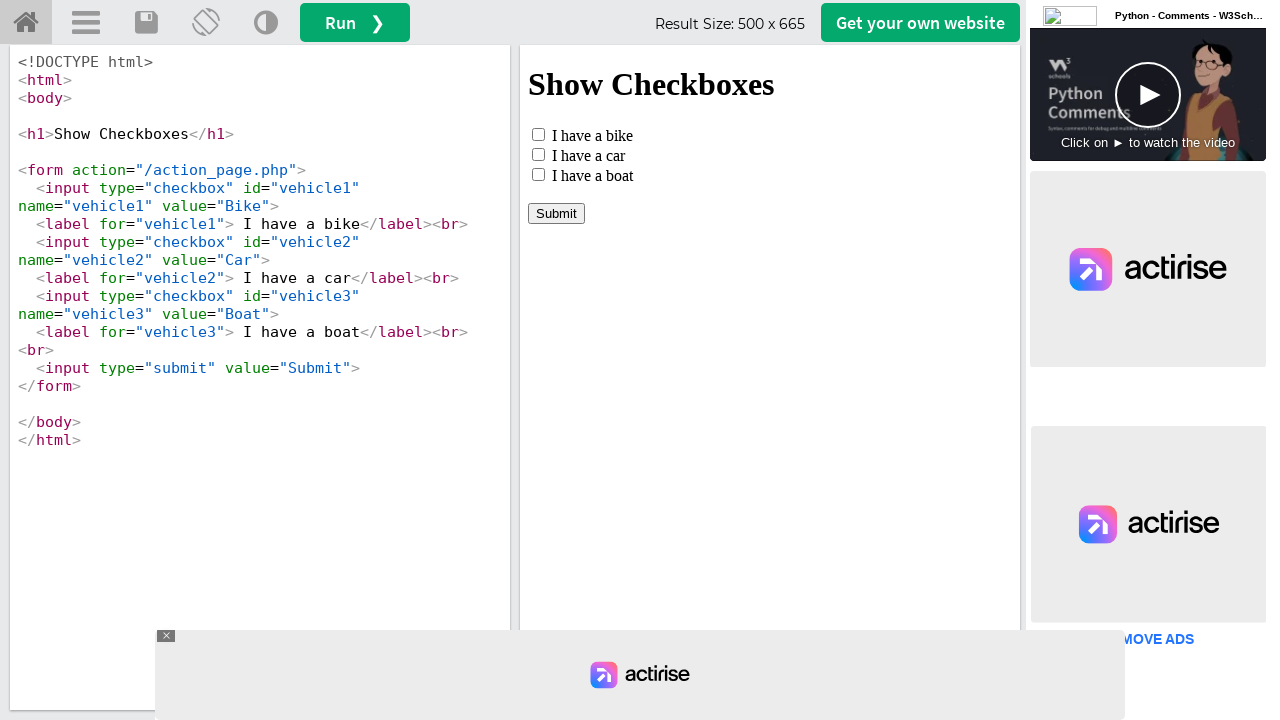

Clicked vehicle1 checkbox to select it at (538, 134) on #iframeResult >> internal:control=enter-frame >> #vehicle1
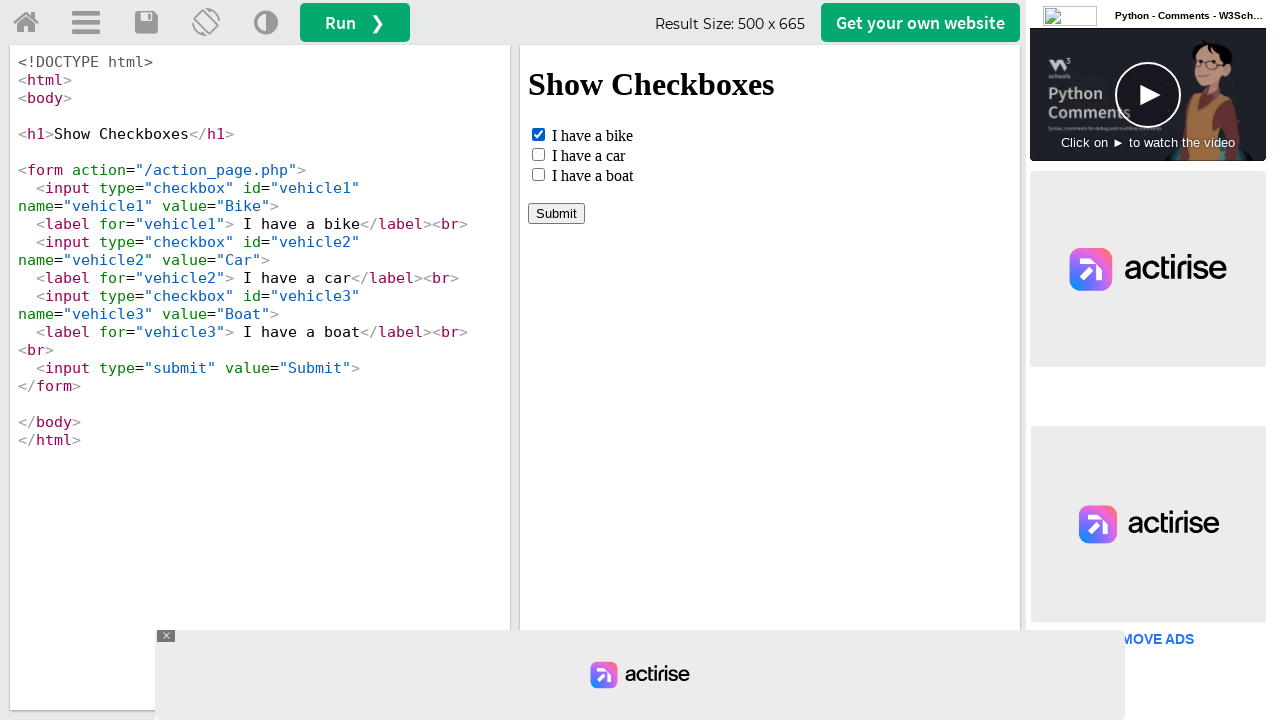

Located vehicle2 checkbox element
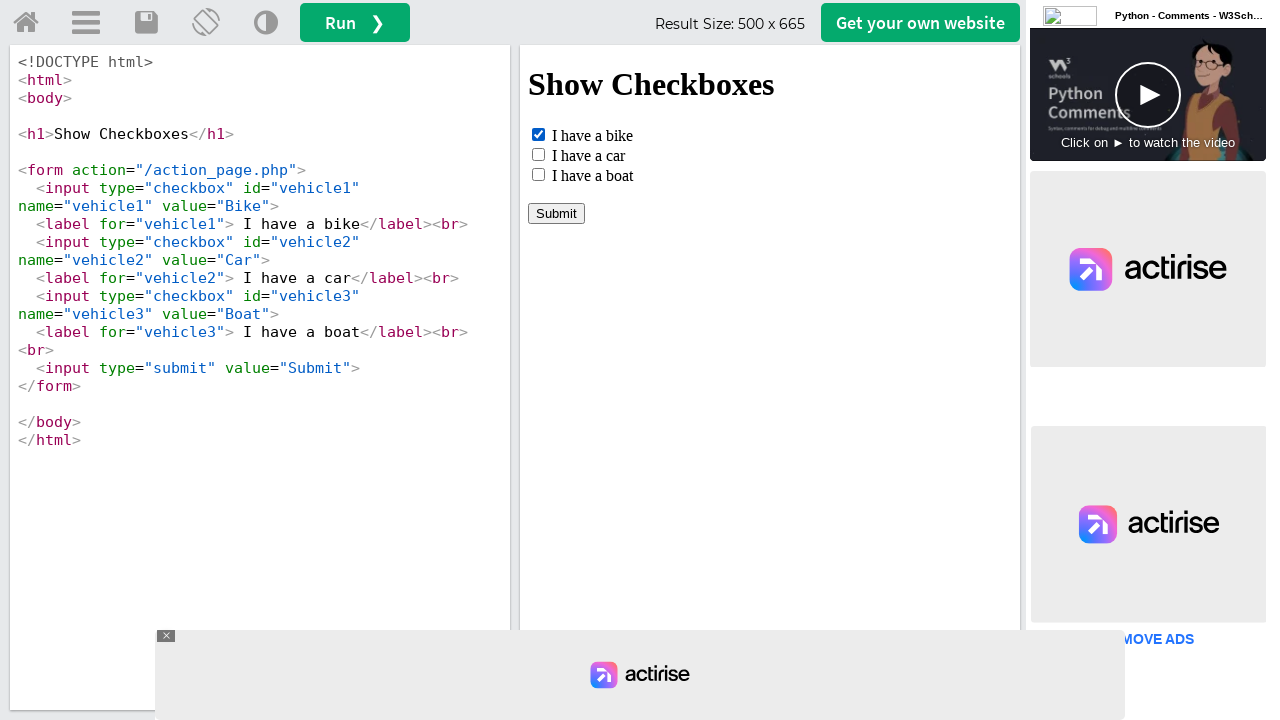

Checked vehicle2 checkbox state - not selected
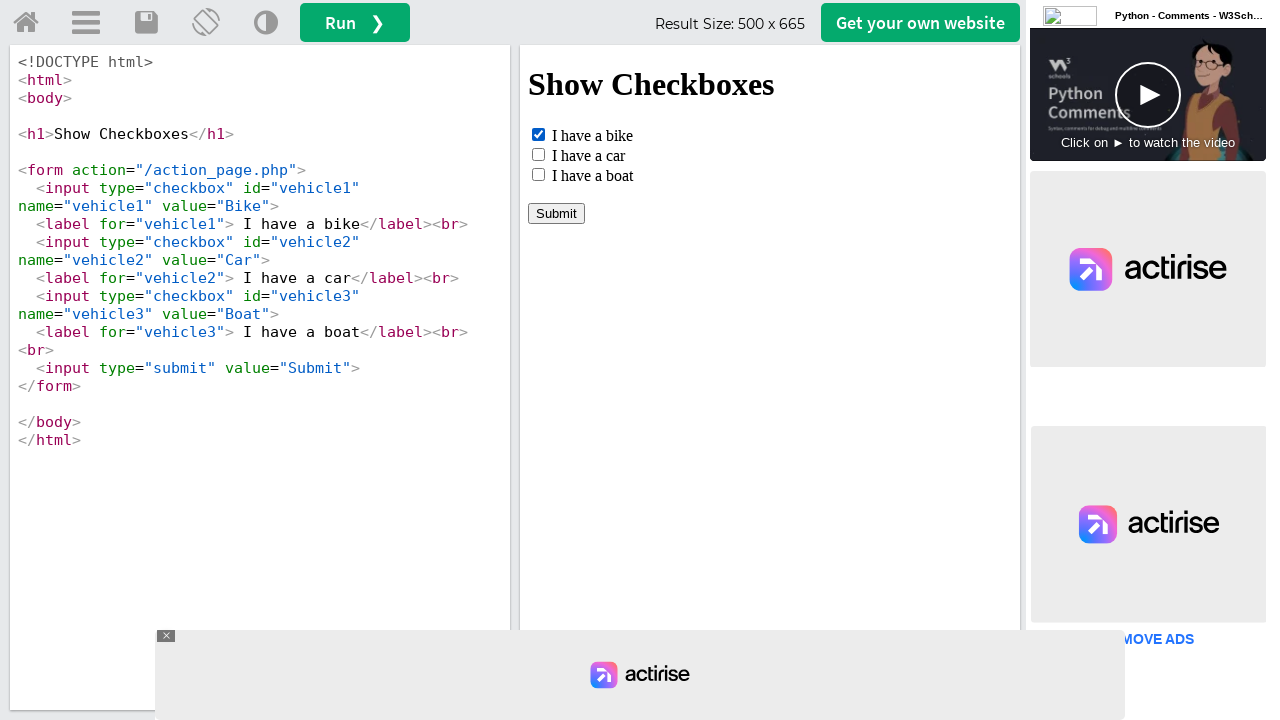

Clicked vehicle2 checkbox to select it at (538, 154) on #iframeResult >> internal:control=enter-frame >> #vehicle2
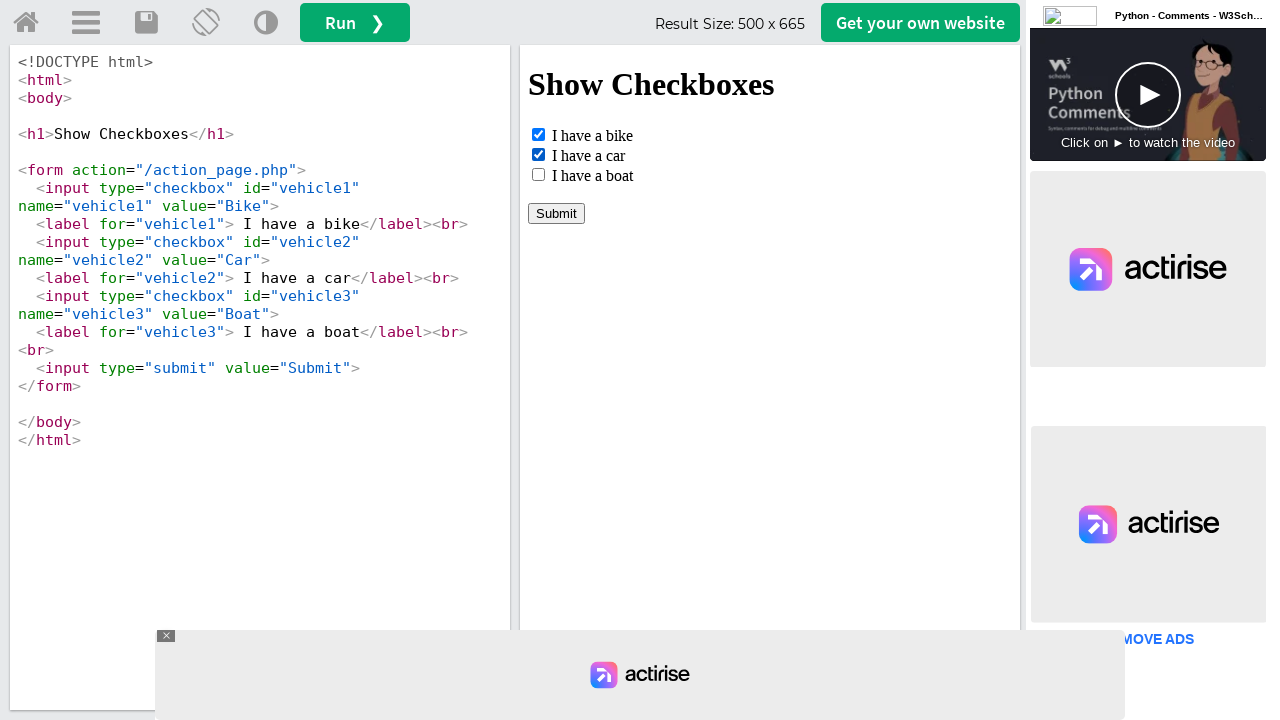

Located vehicle3 checkbox element
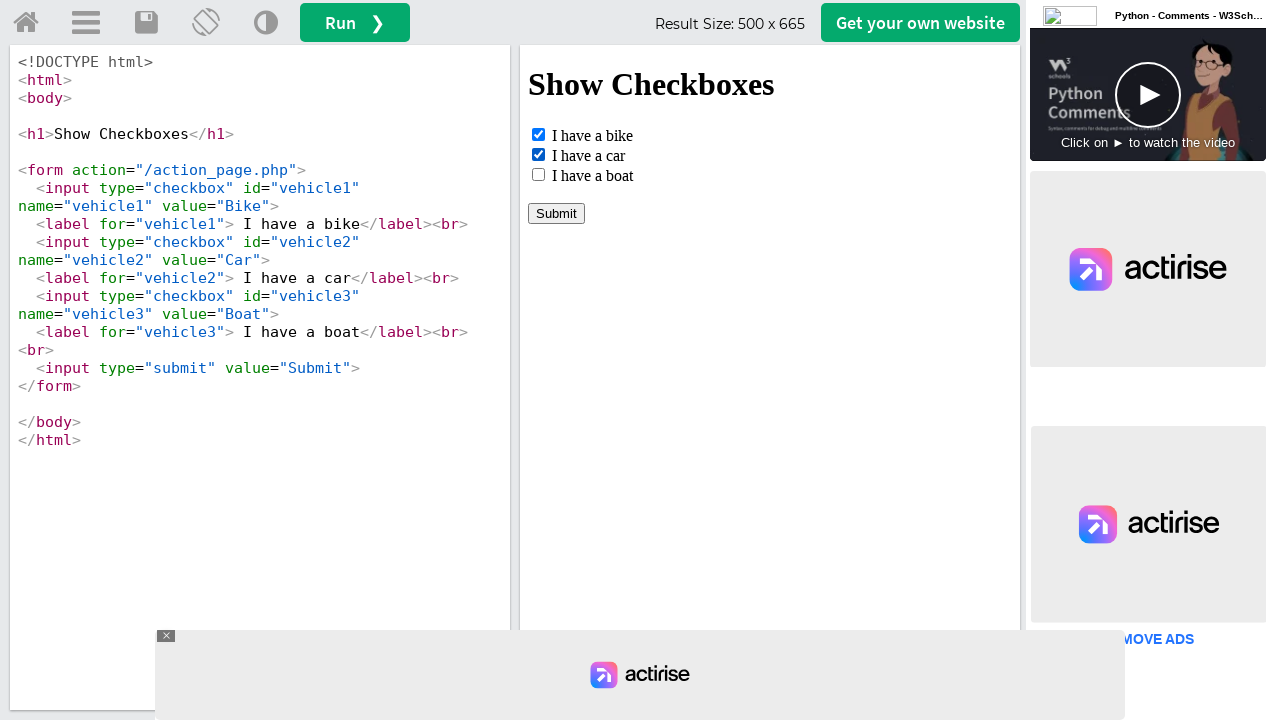

Checked vehicle3 checkbox state - not selected
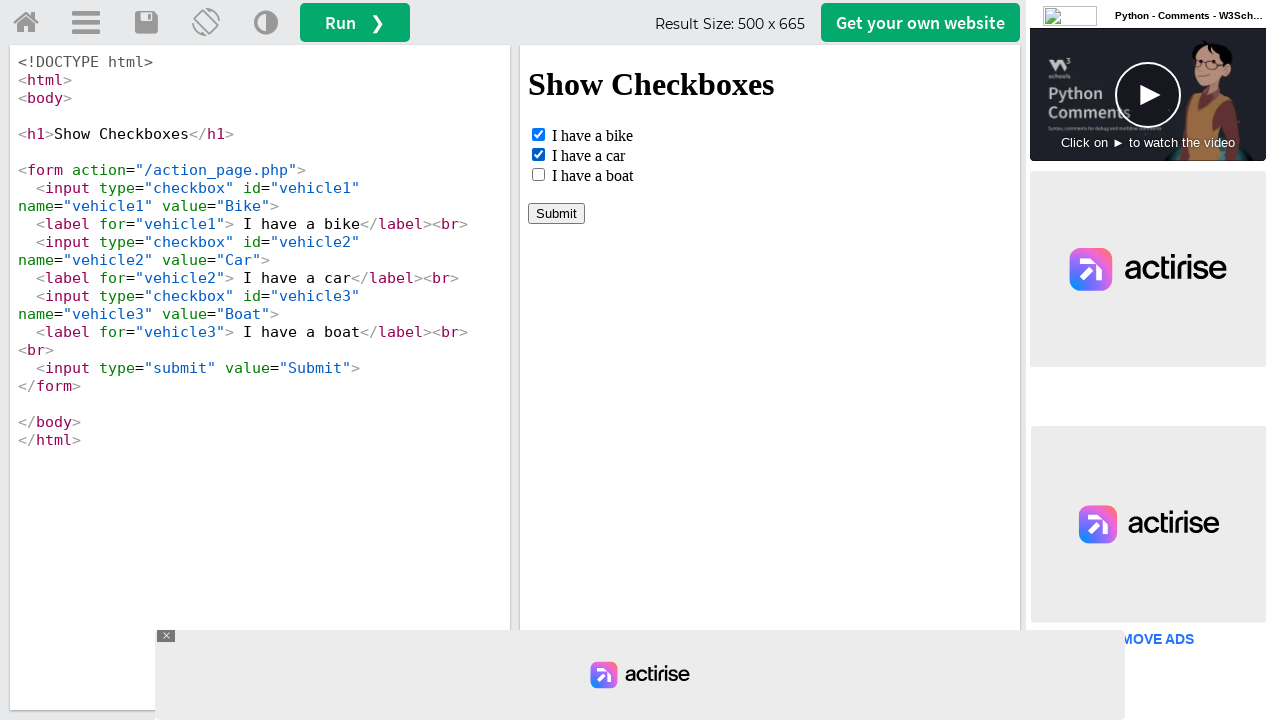

Clicked vehicle3 checkbox to select it at (538, 174) on #iframeResult >> internal:control=enter-frame >> #vehicle3
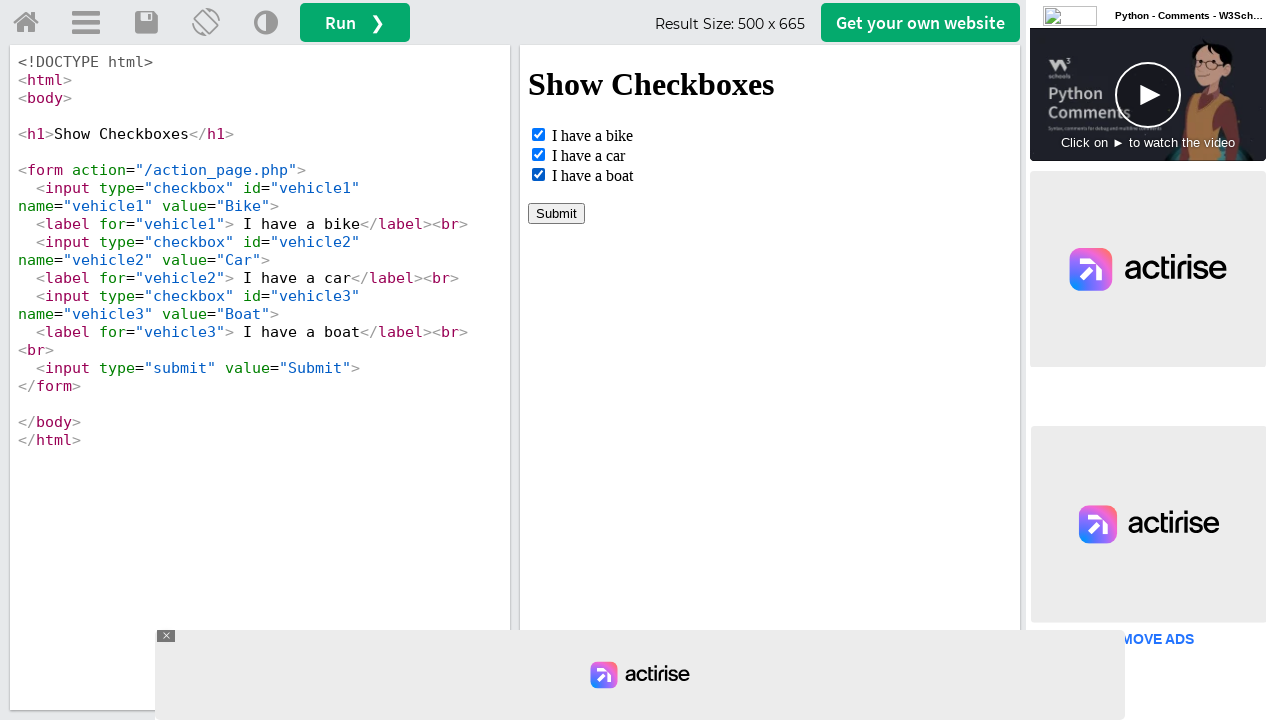

Waited 1000ms to verify all vehicle checkboxes are selected
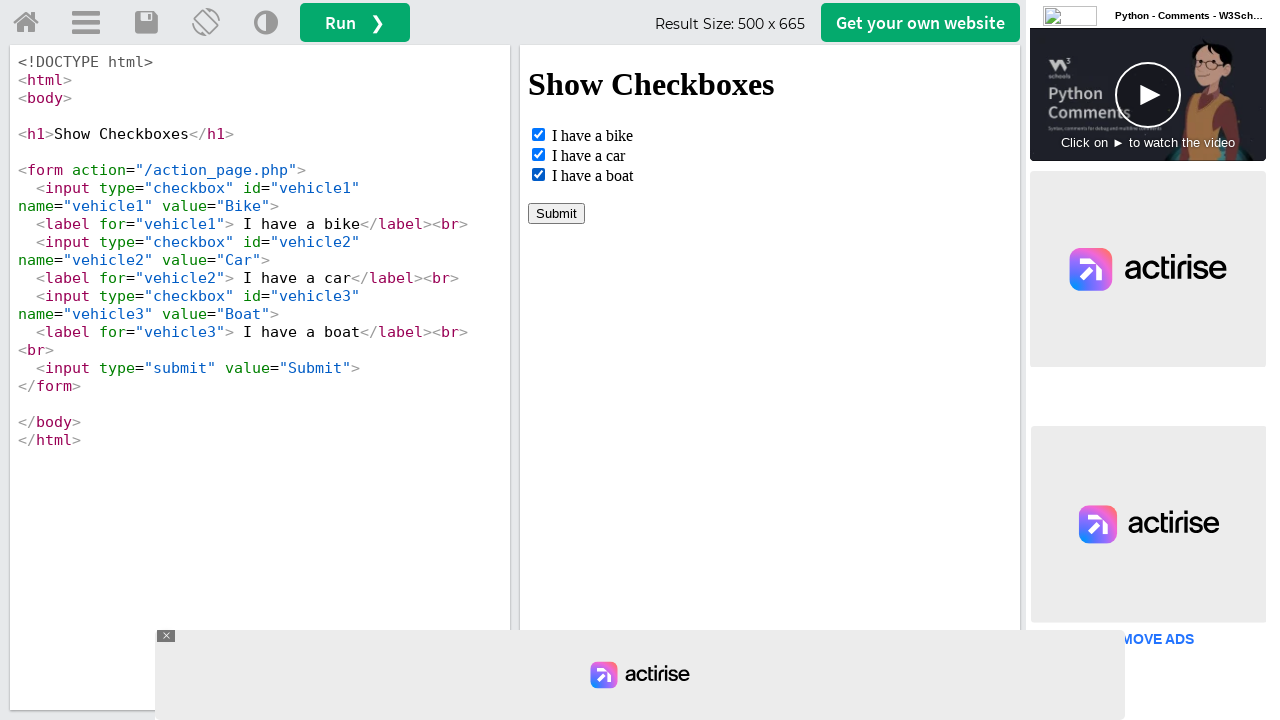

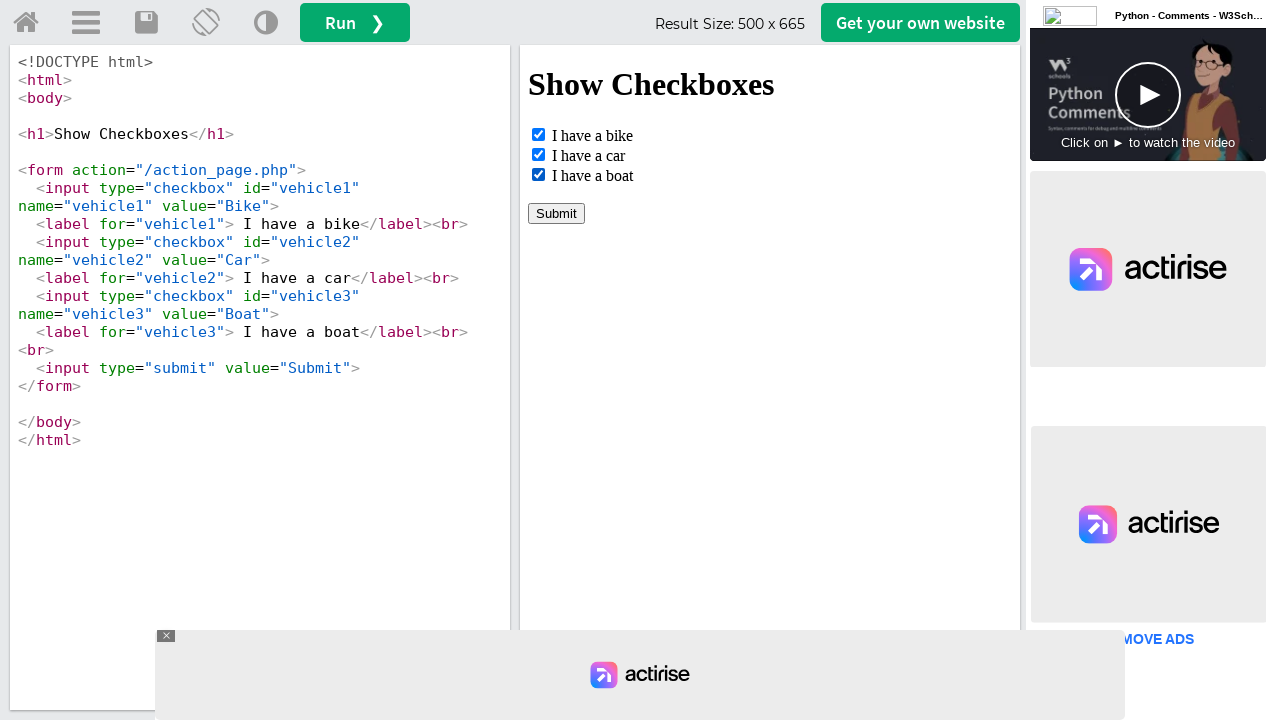